Tests selecting an option from a standard HTML select dropdown by choosing "Selenium" from the UI Automation tool dropdown

Starting URL: http://leafground.com/select.xhtml

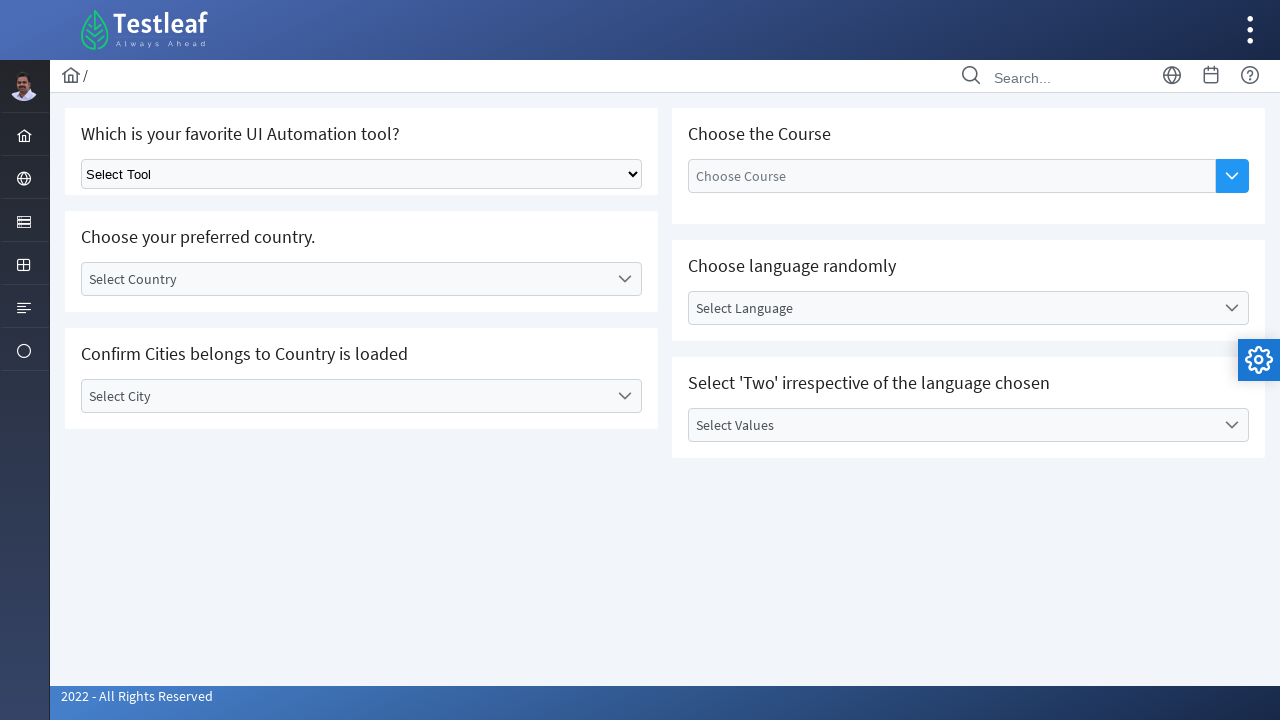

Navigated to select.xhtml page
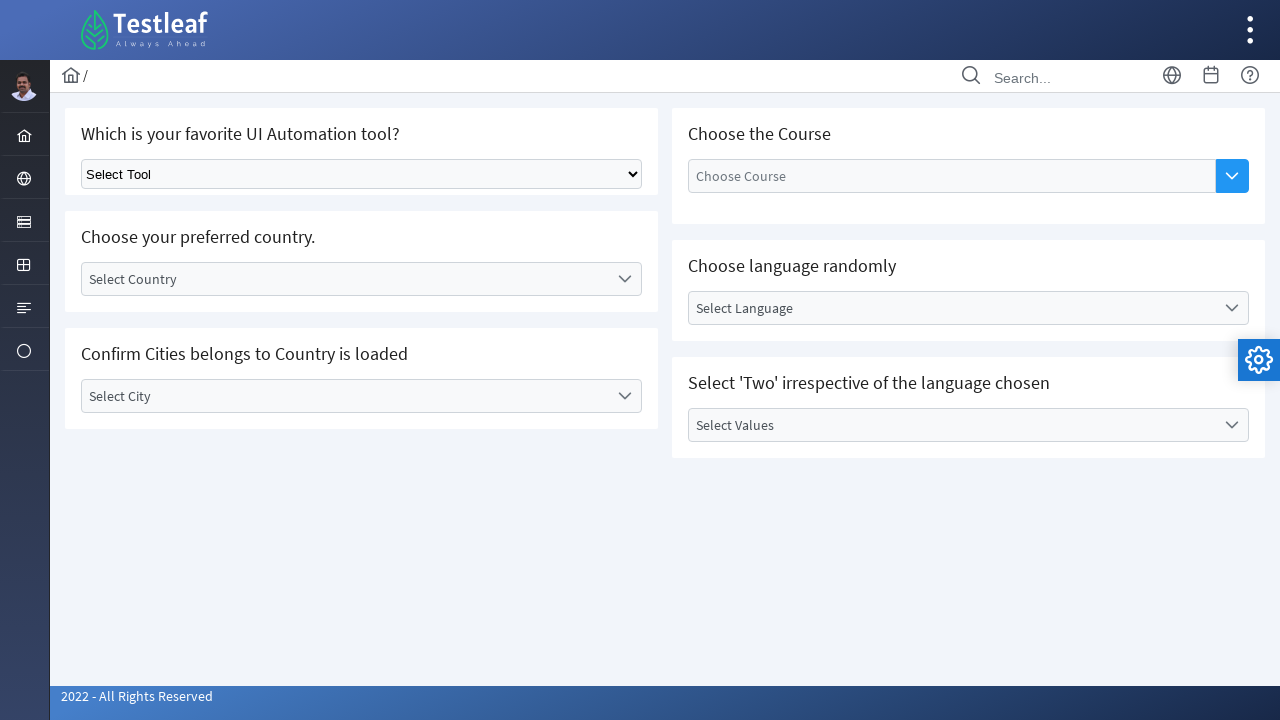

Selected 'Selenium' from the UI Automation tool dropdown on xpath=//div/h5[contains(text(),' UI Automation tool')]//parent::div//following-s
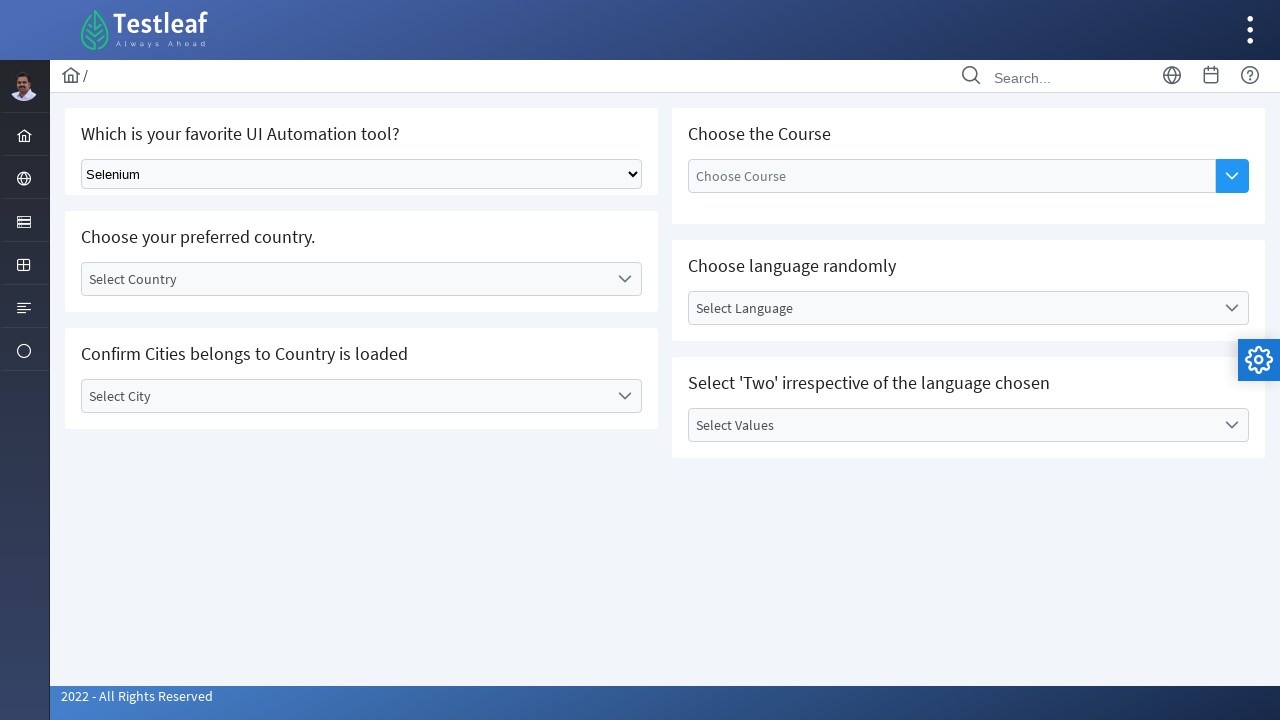

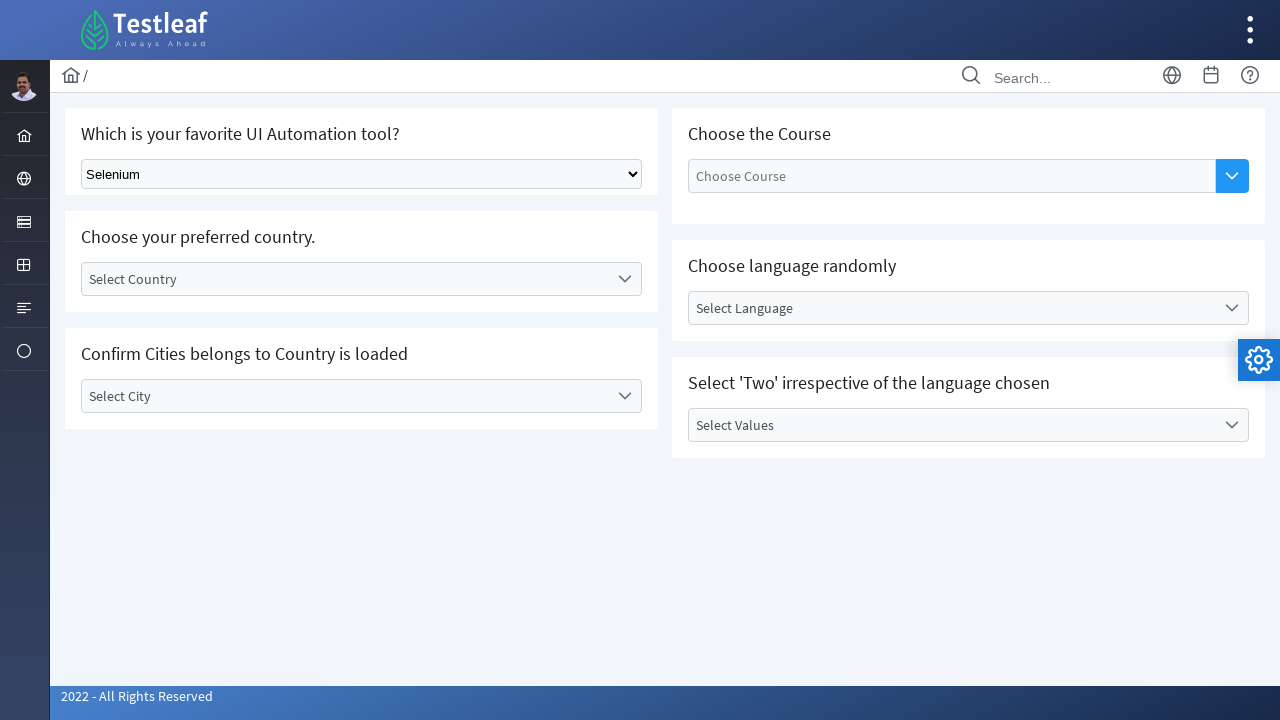